Tests clearing the complete state of all items by checking and unchecking the toggle all

Starting URL: https://demo.playwright.dev/todomvc

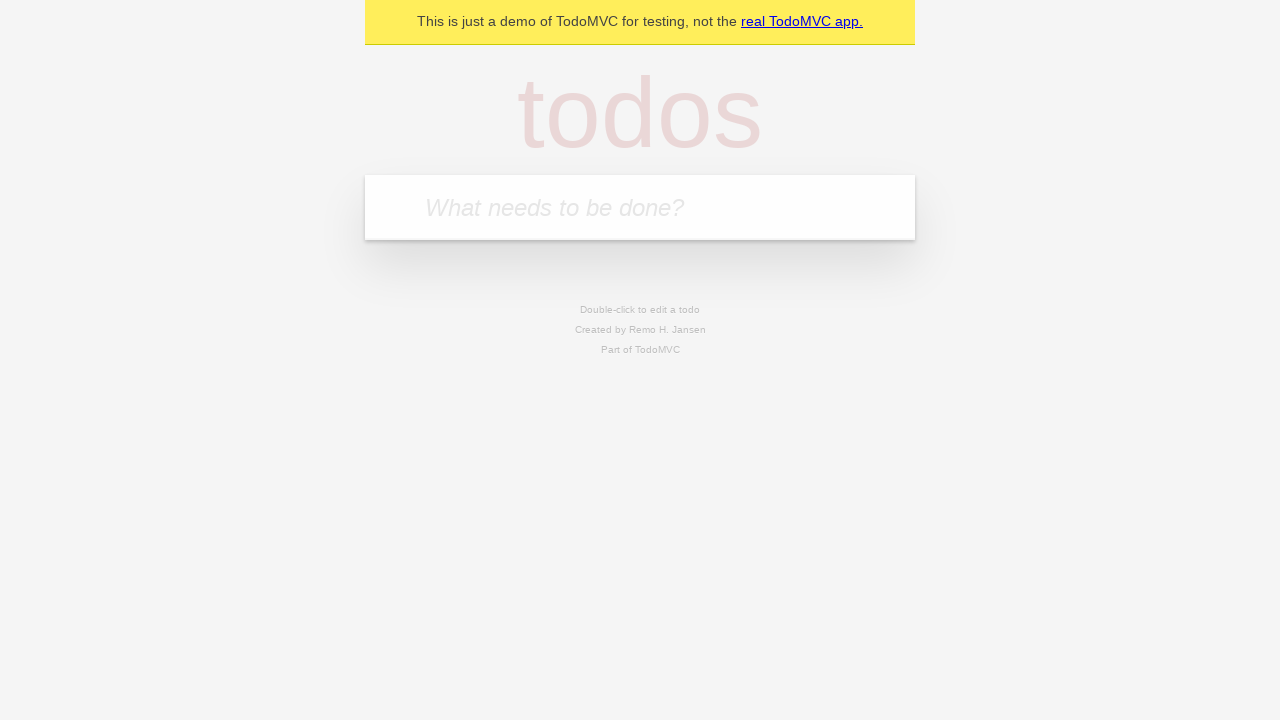

Filled todo input with 'buy some cheese' on internal:attr=[placeholder="What needs to be done?"i]
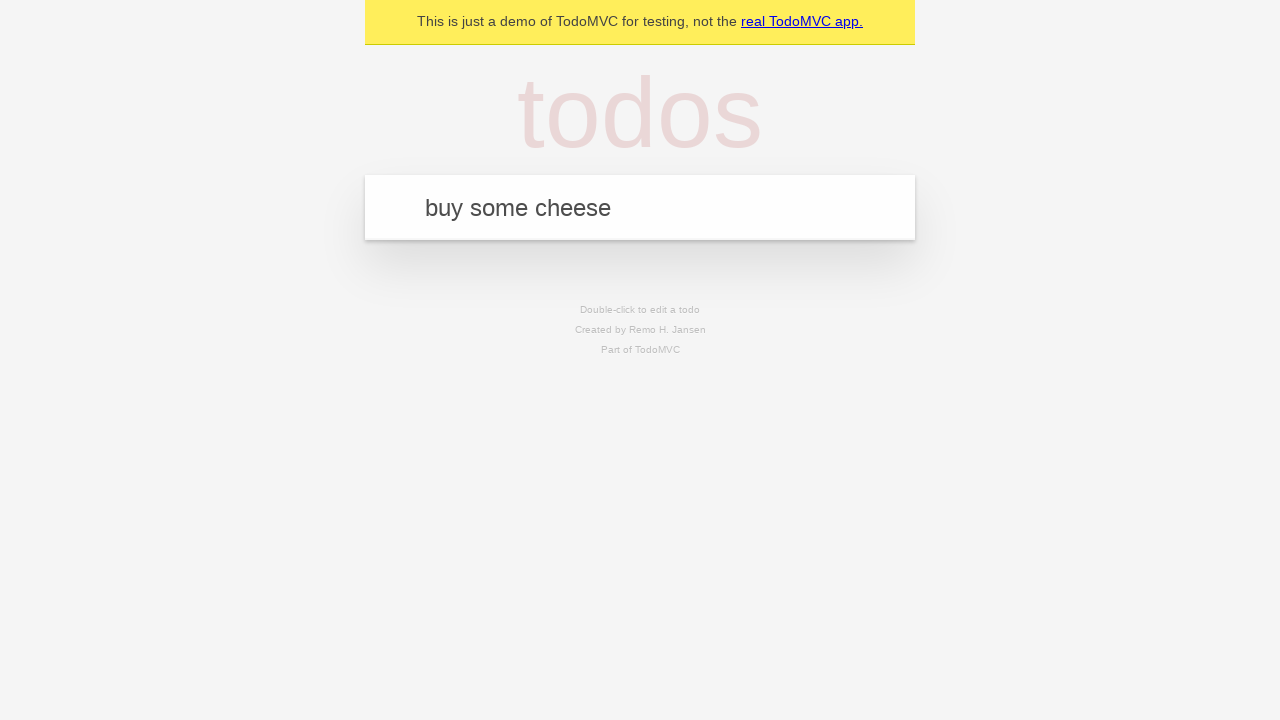

Pressed Enter to add first todo item on internal:attr=[placeholder="What needs to be done?"i]
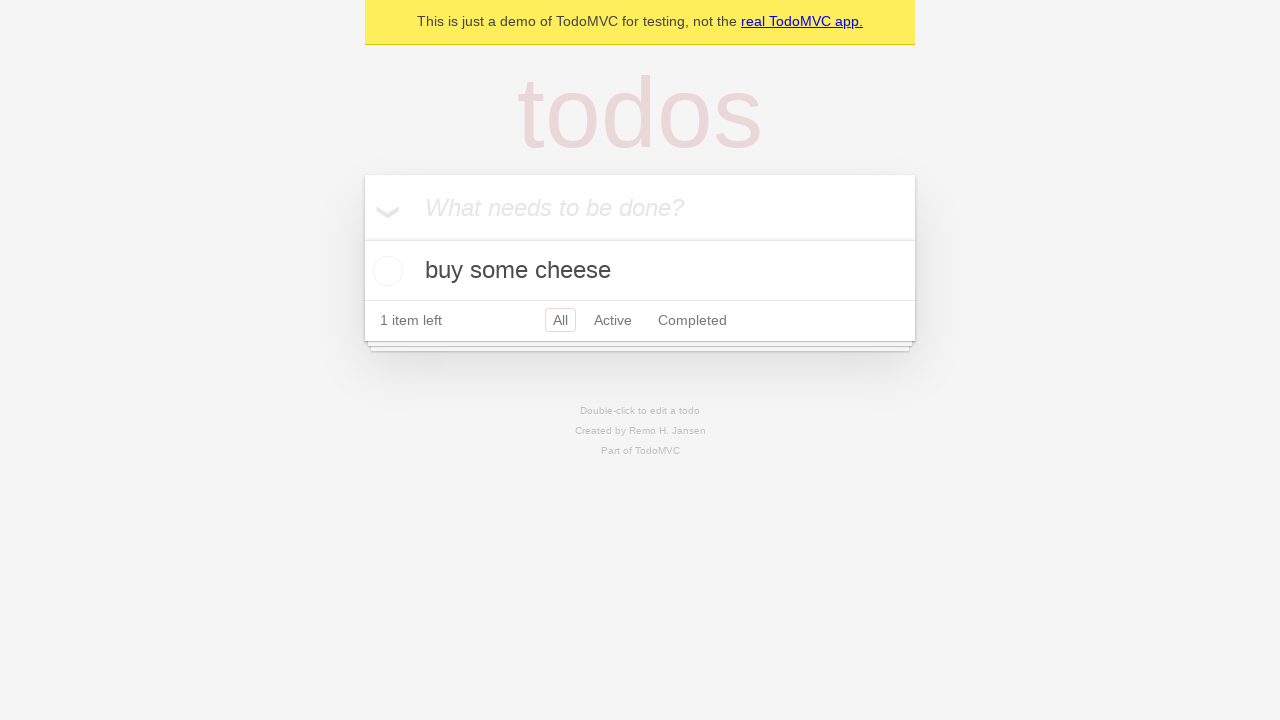

Filled todo input with 'feed the cat' on internal:attr=[placeholder="What needs to be done?"i]
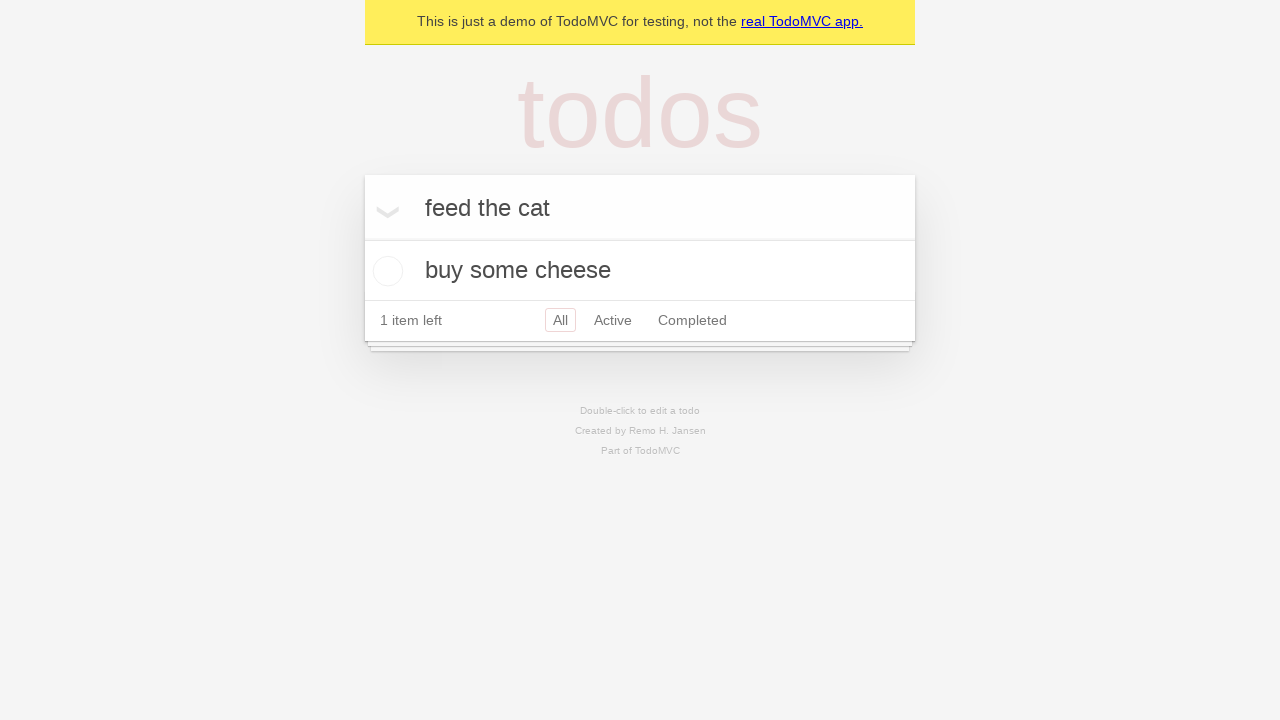

Pressed Enter to add second todo item on internal:attr=[placeholder="What needs to be done?"i]
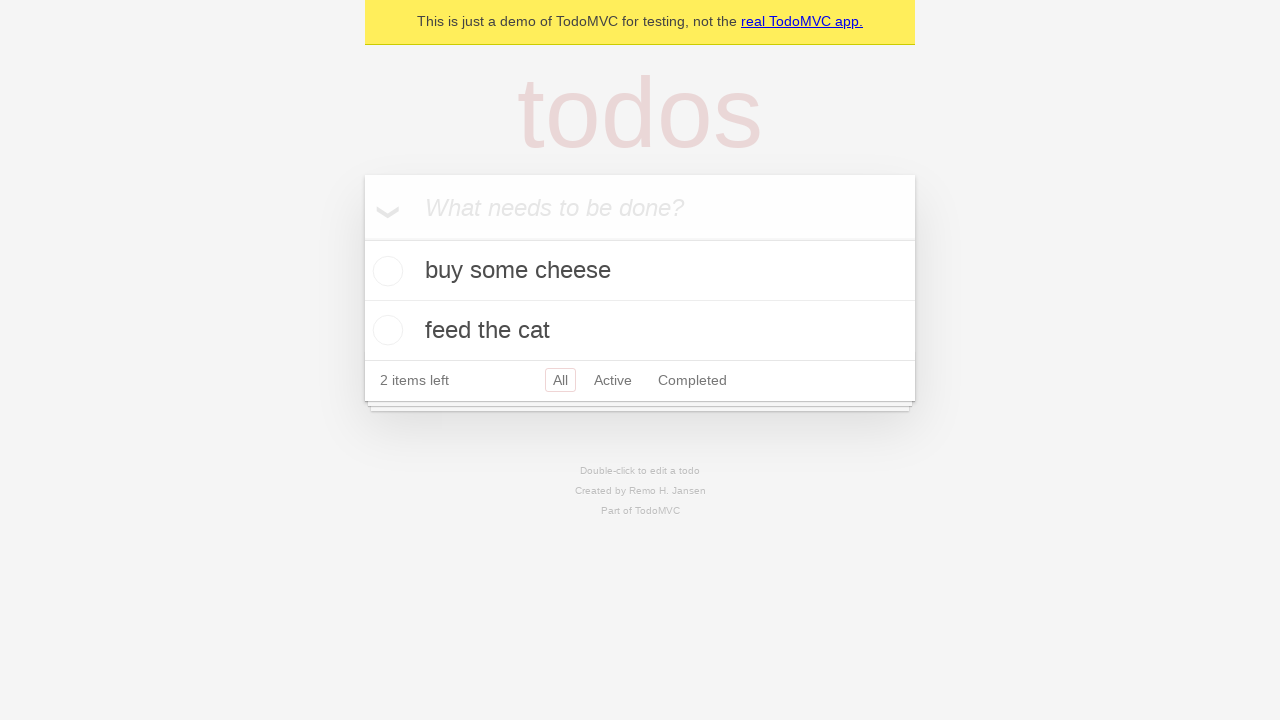

Filled todo input with 'book a doctors appointment' on internal:attr=[placeholder="What needs to be done?"i]
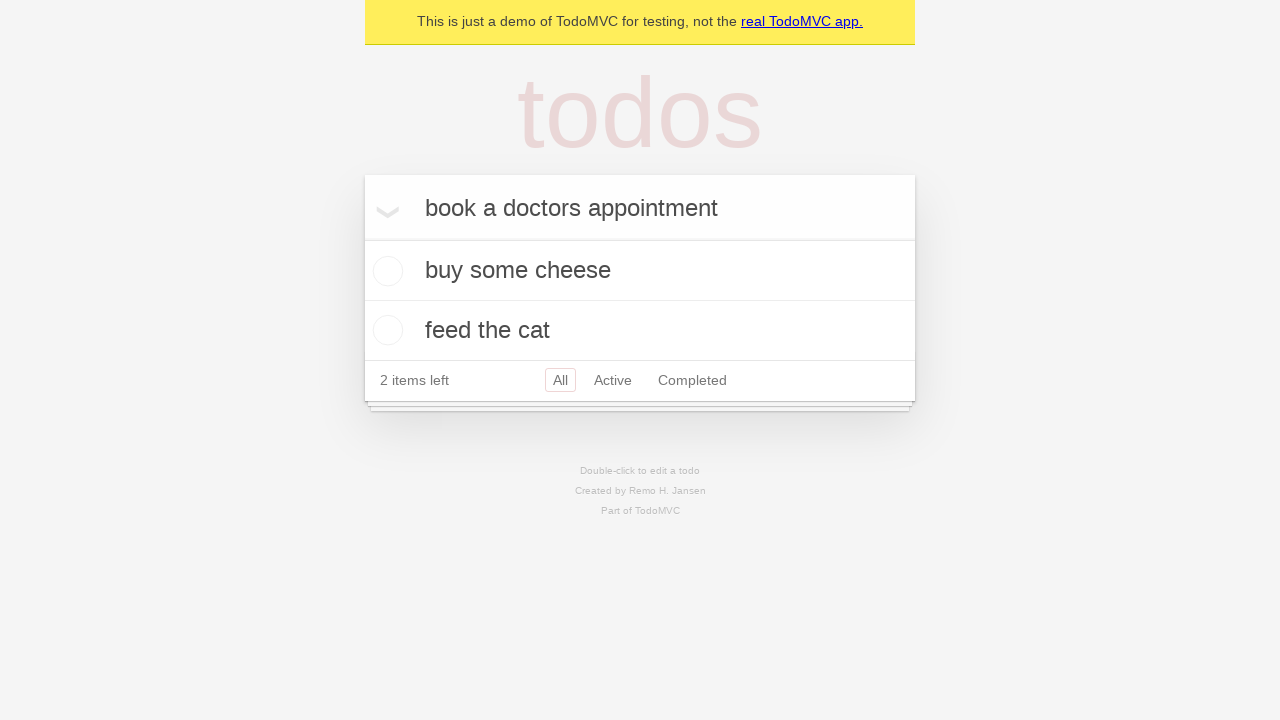

Pressed Enter to add third todo item on internal:attr=[placeholder="What needs to be done?"i]
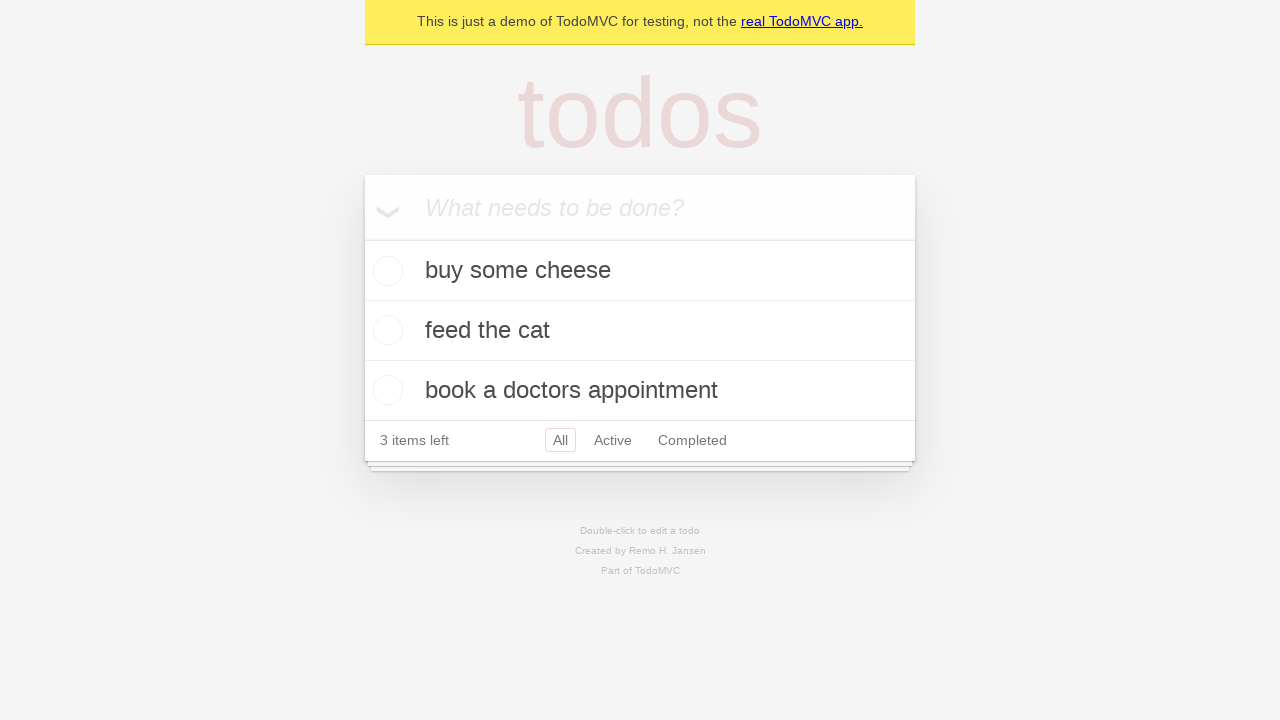

Checked toggle all to mark all items as complete at (362, 238) on internal:label="Mark all as complete"i
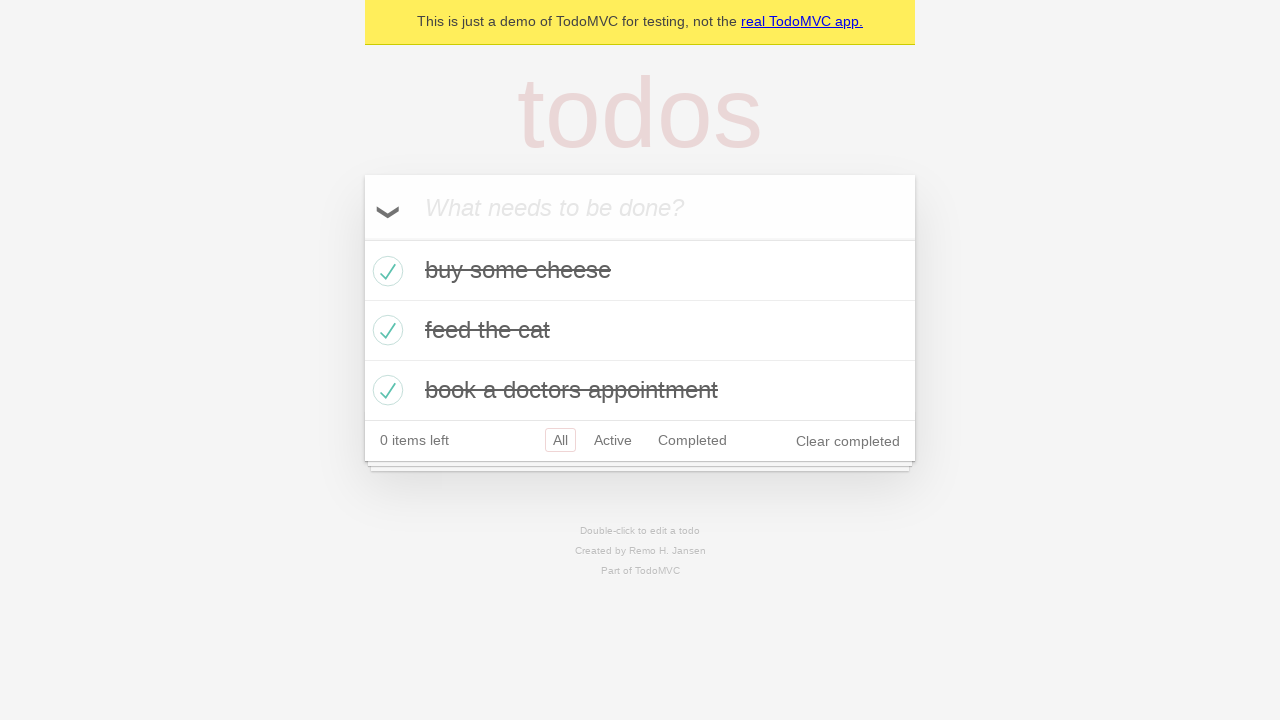

Unchecked toggle all to clear complete state of all items at (362, 238) on internal:label="Mark all as complete"i
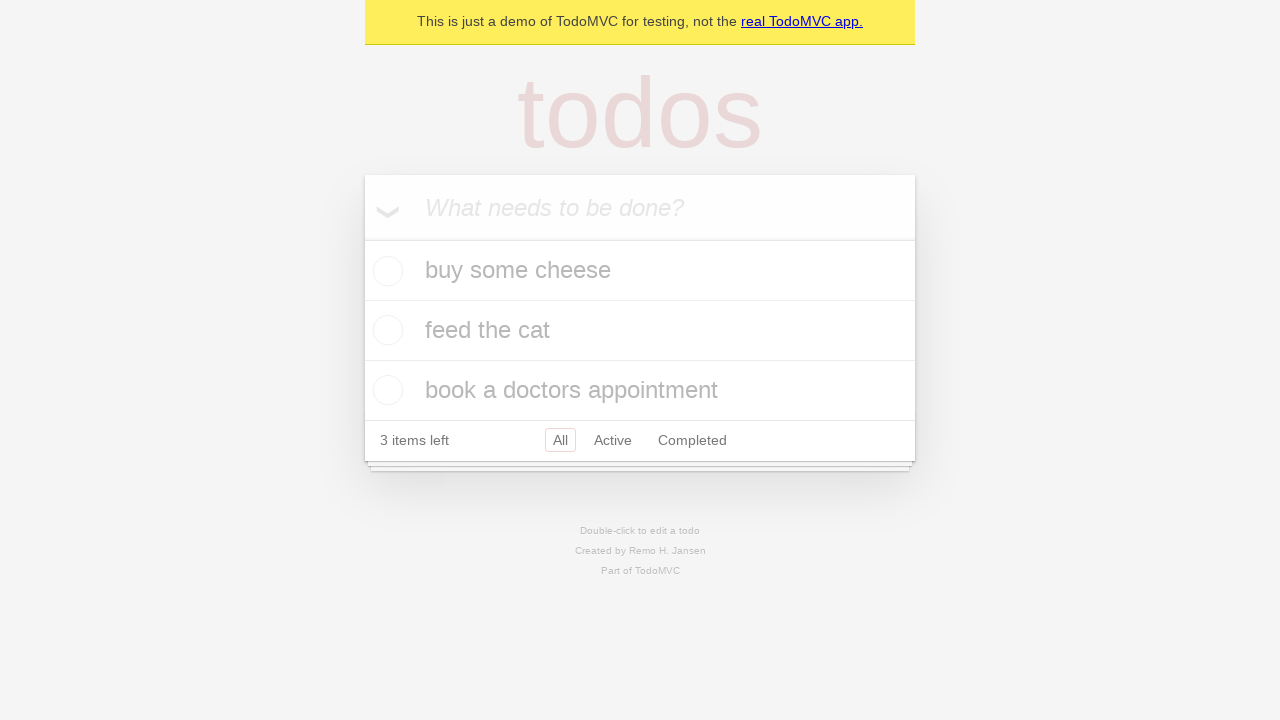

Waited for uncompleted todo items to appear
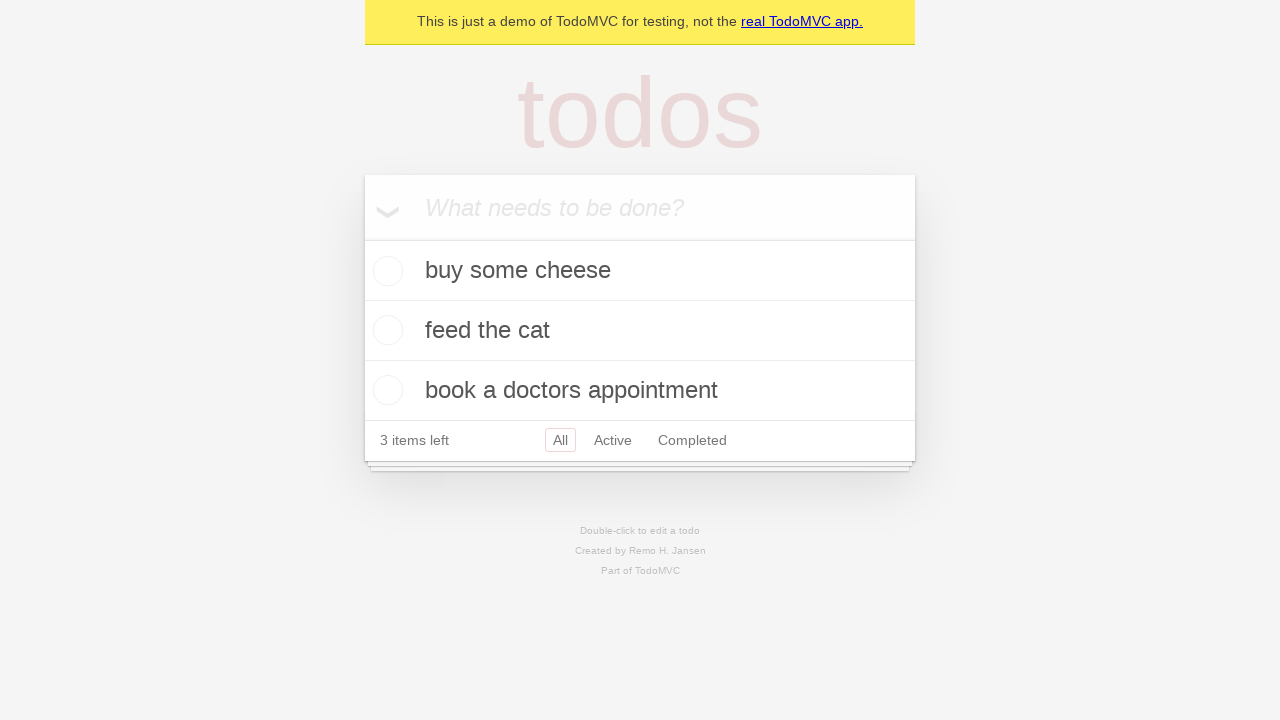

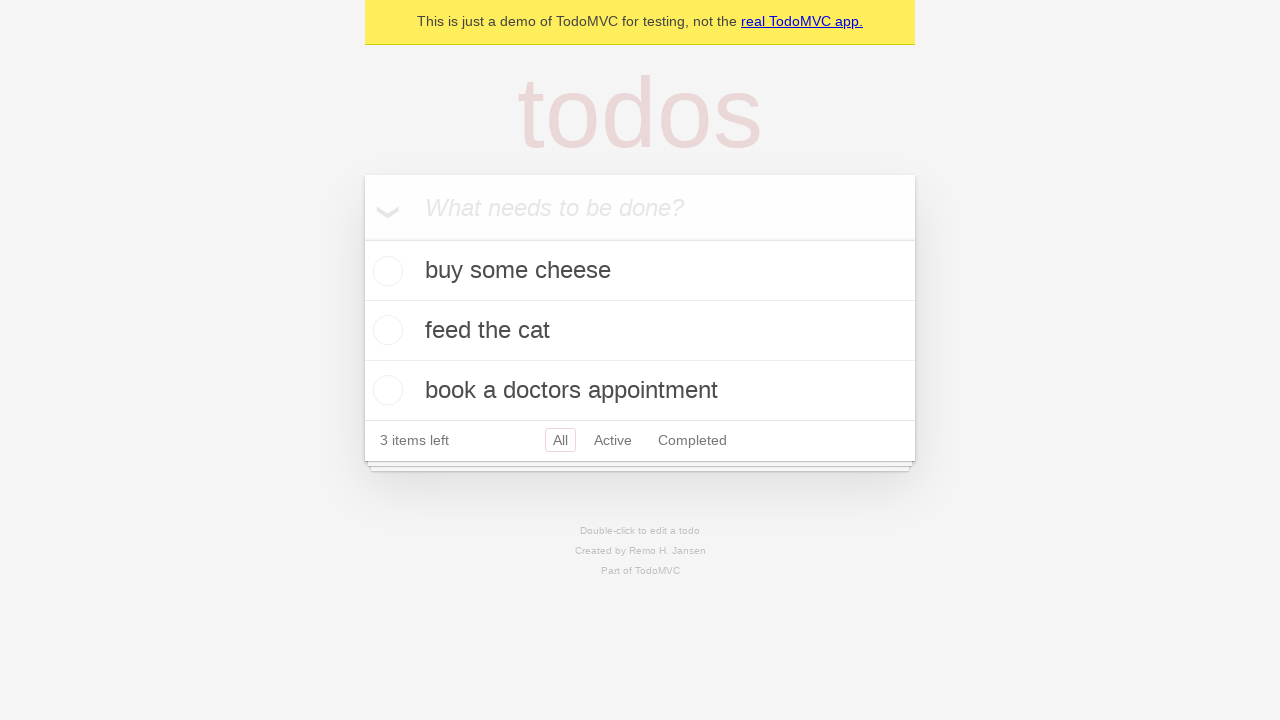